Tests drag and drop functionality within an iframe by dragging an element from source to target location

Starting URL: https://jqueryui.com/droppable/

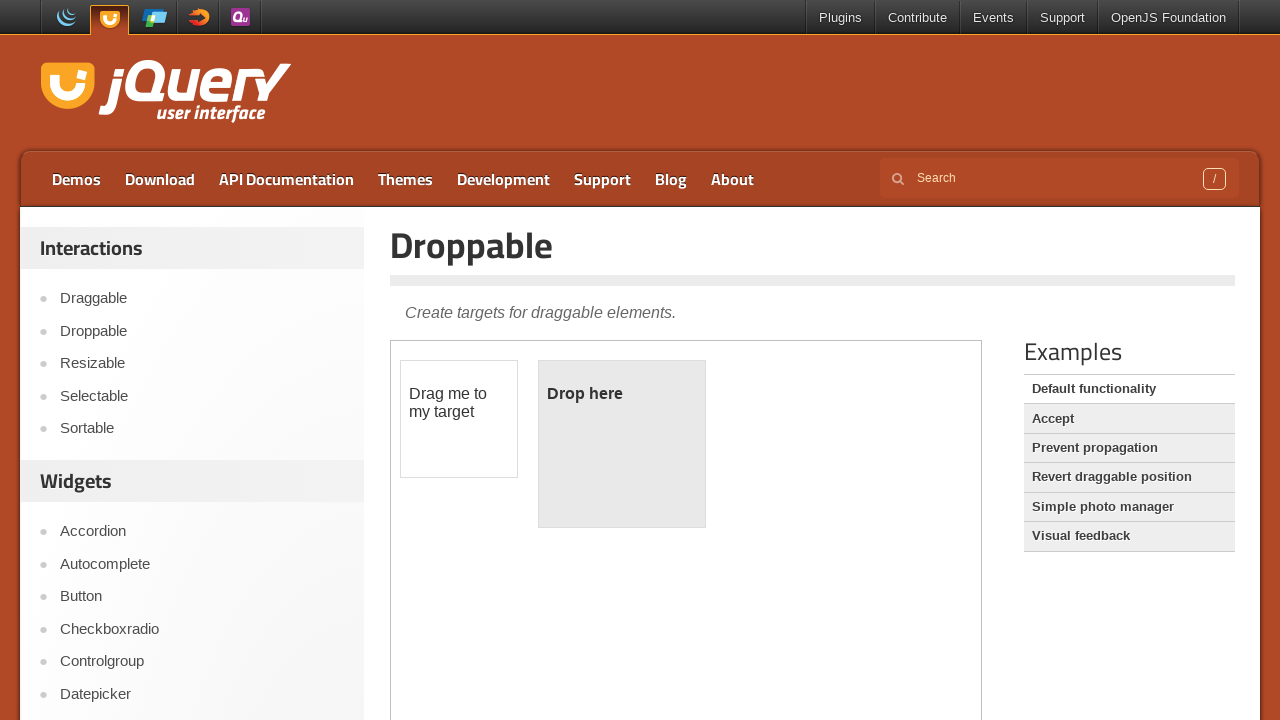

Located the demo iframe
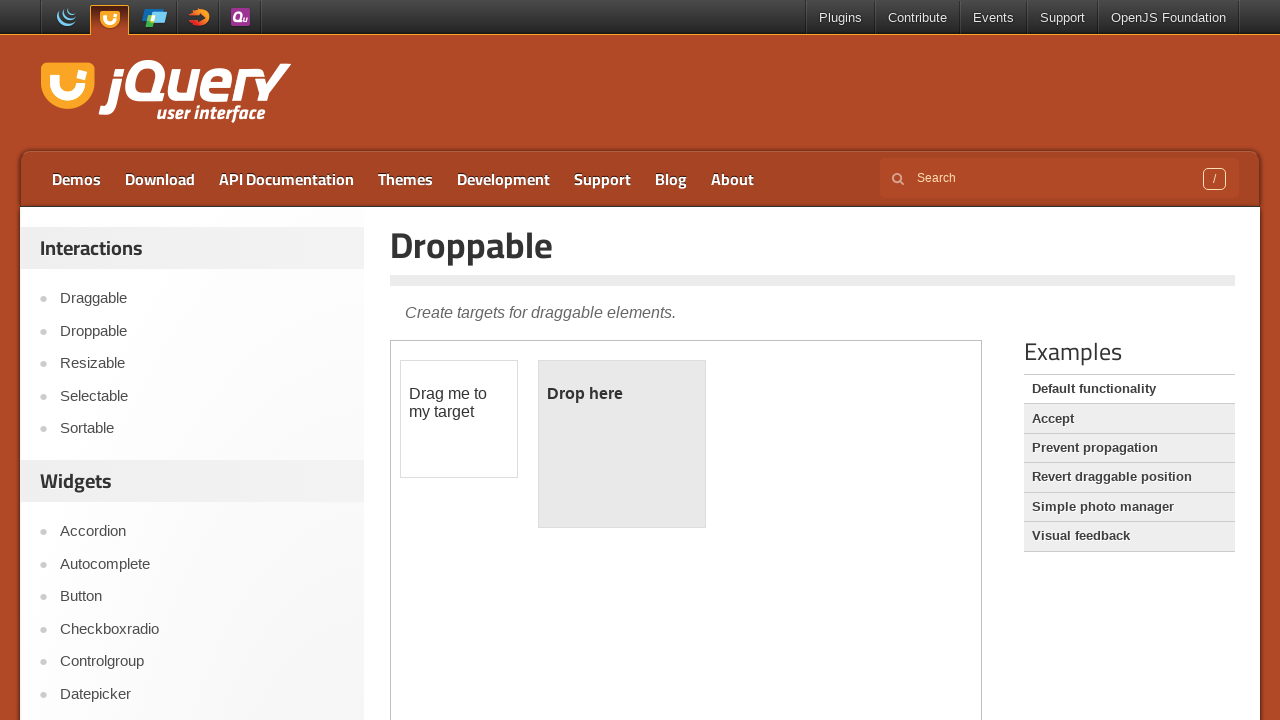

Located the draggable source element
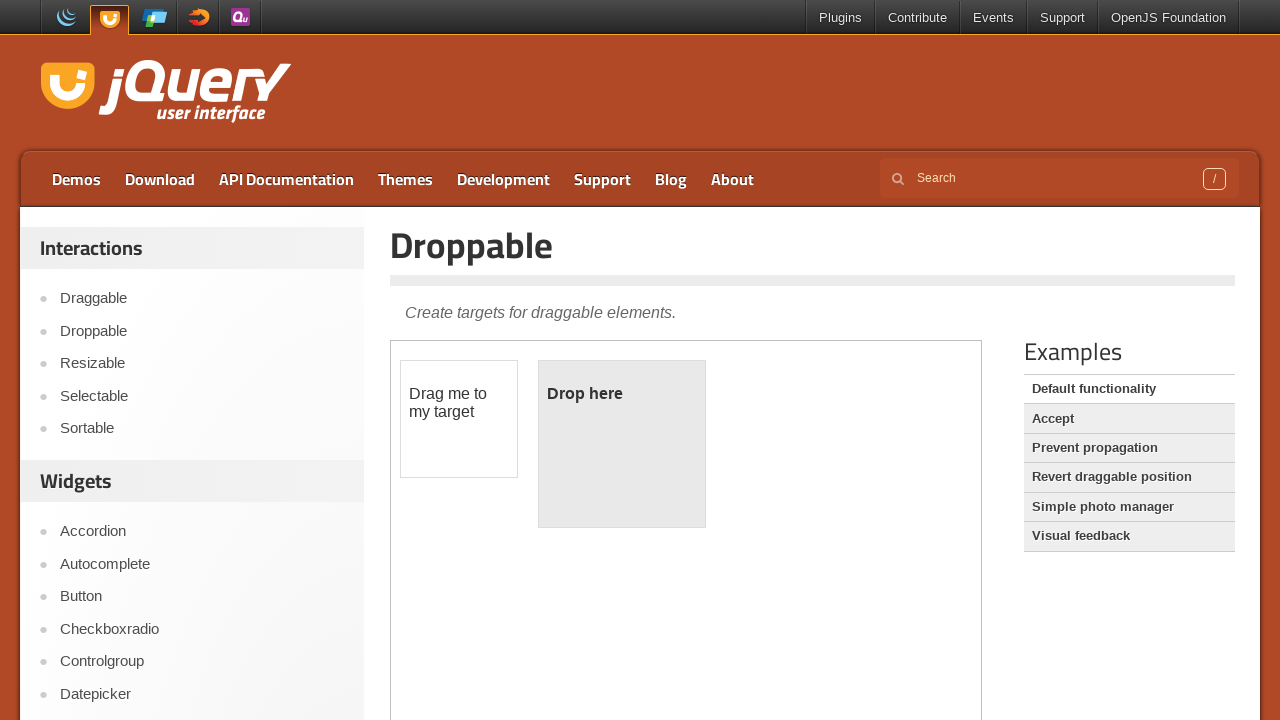

Located the droppable target element
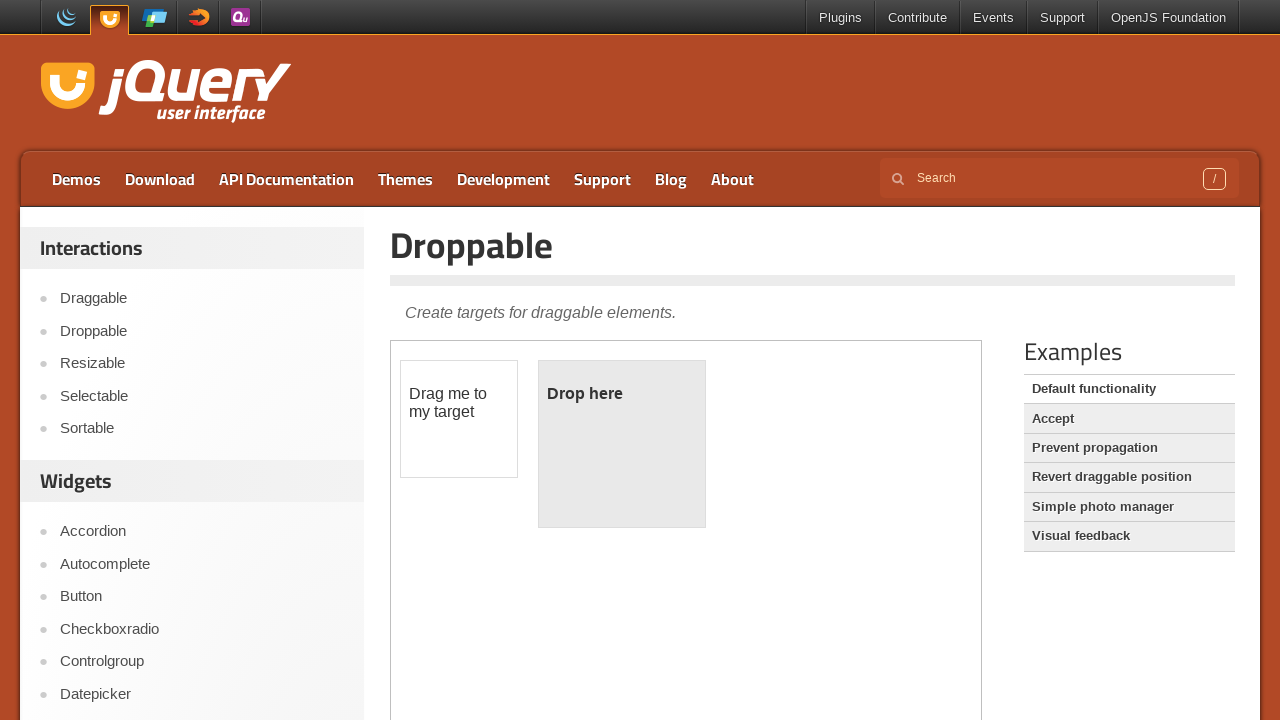

Dragged element from source to target location at (622, 444)
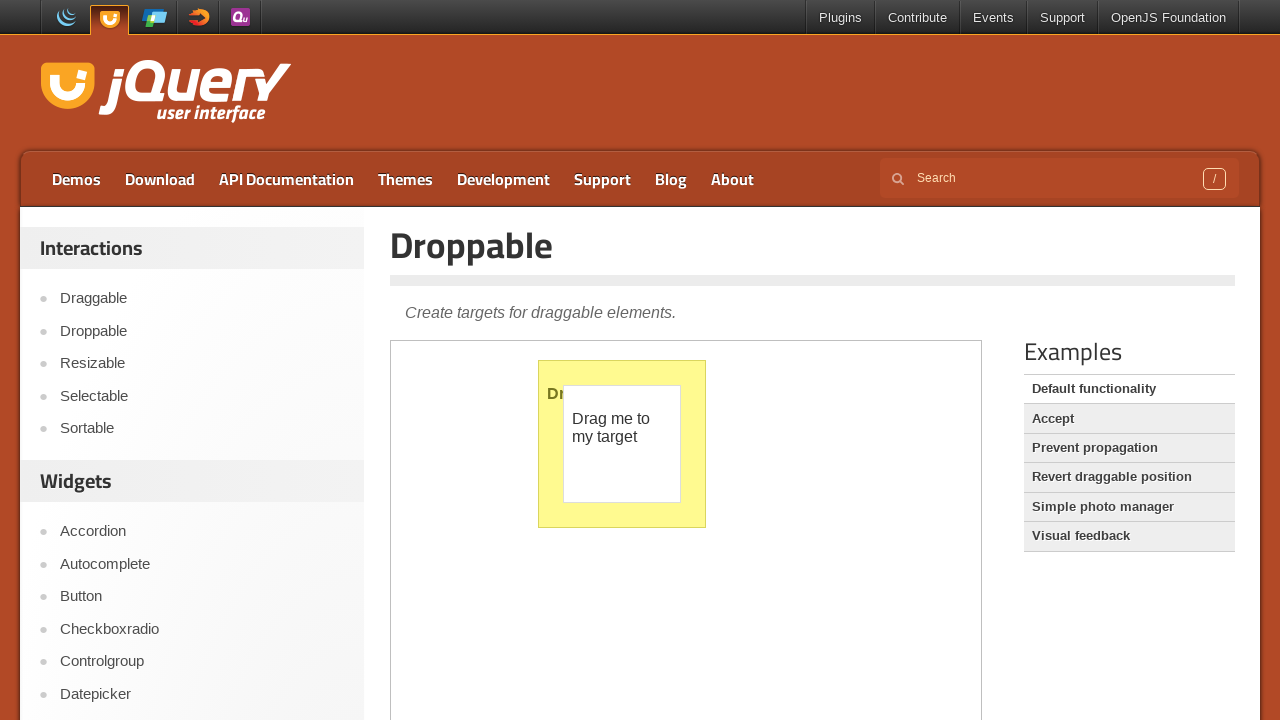

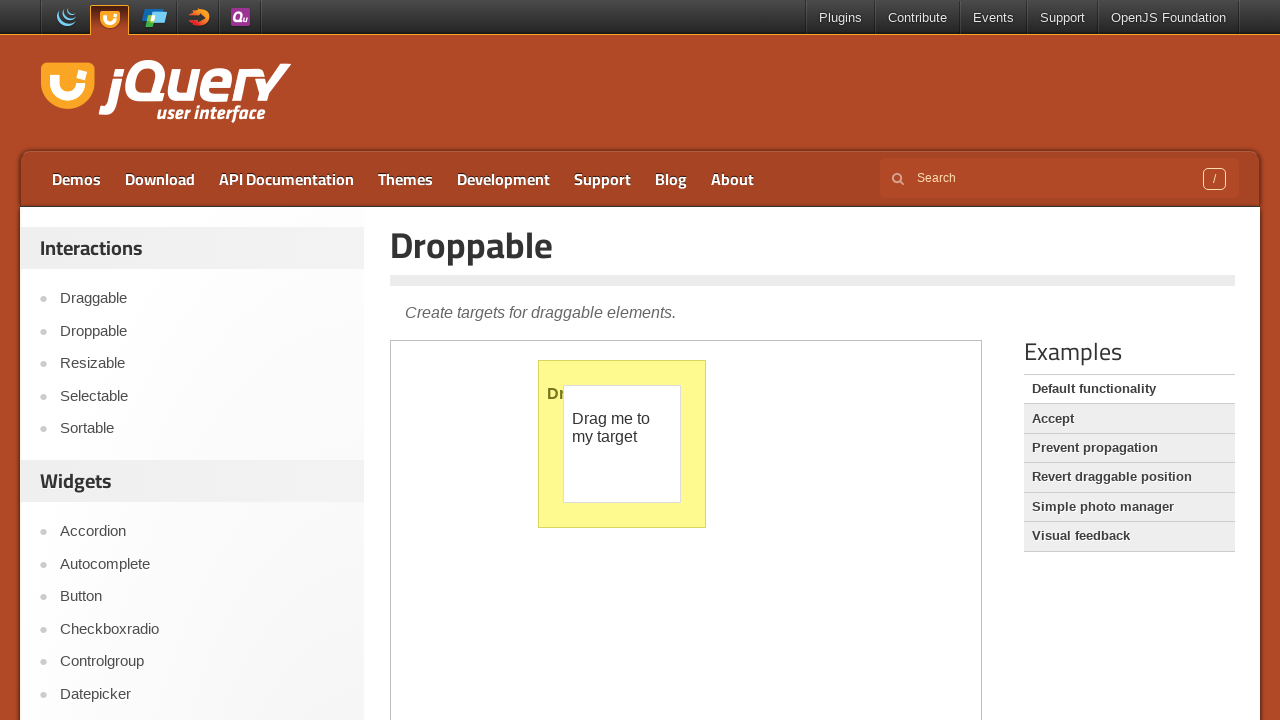